Tests child window popup handling on W3Schools JavaScript popup tutorial page by clicking multiple "Try it Yourself" links which open new windows, then iterates through all opened windows.

Starting URL: https://www.w3schools.com/js/js_popup.asp

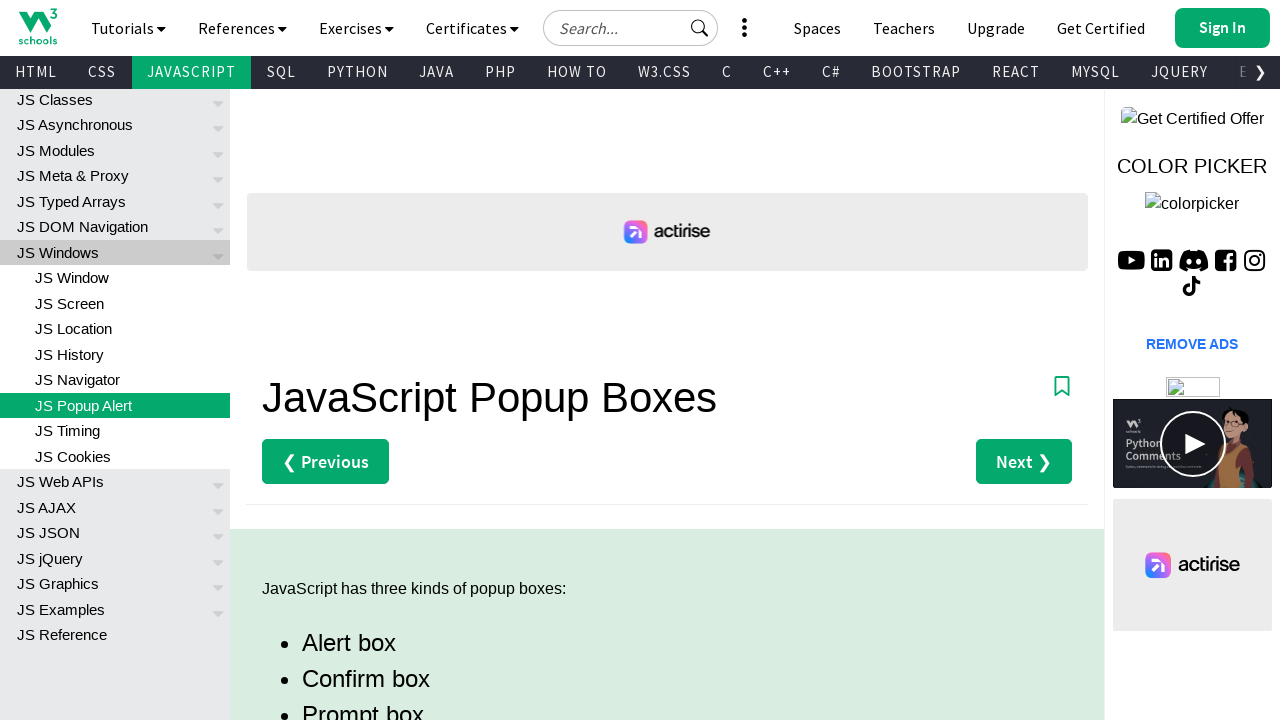

Clicked first 'Try it Yourself' link (Alert example) at (334, 360) on (//a[contains(text(),'Try it Your')])[1]
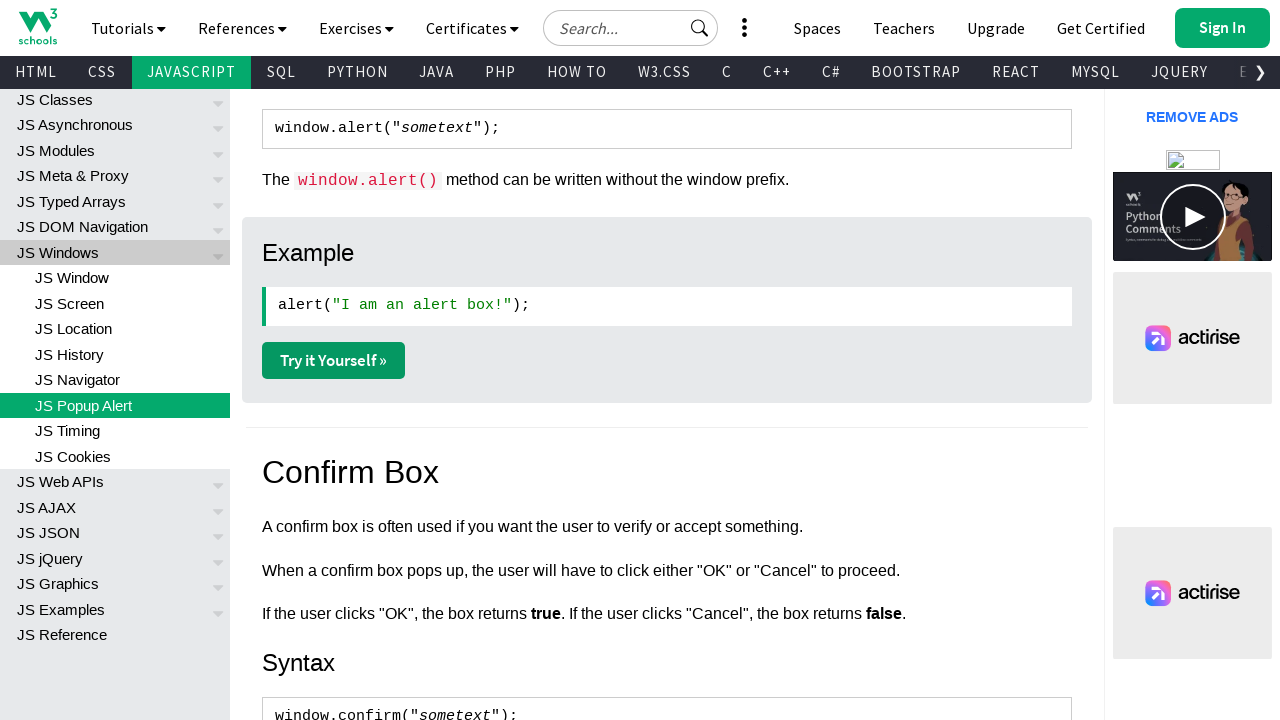

Waited 1 second for Alert window to open
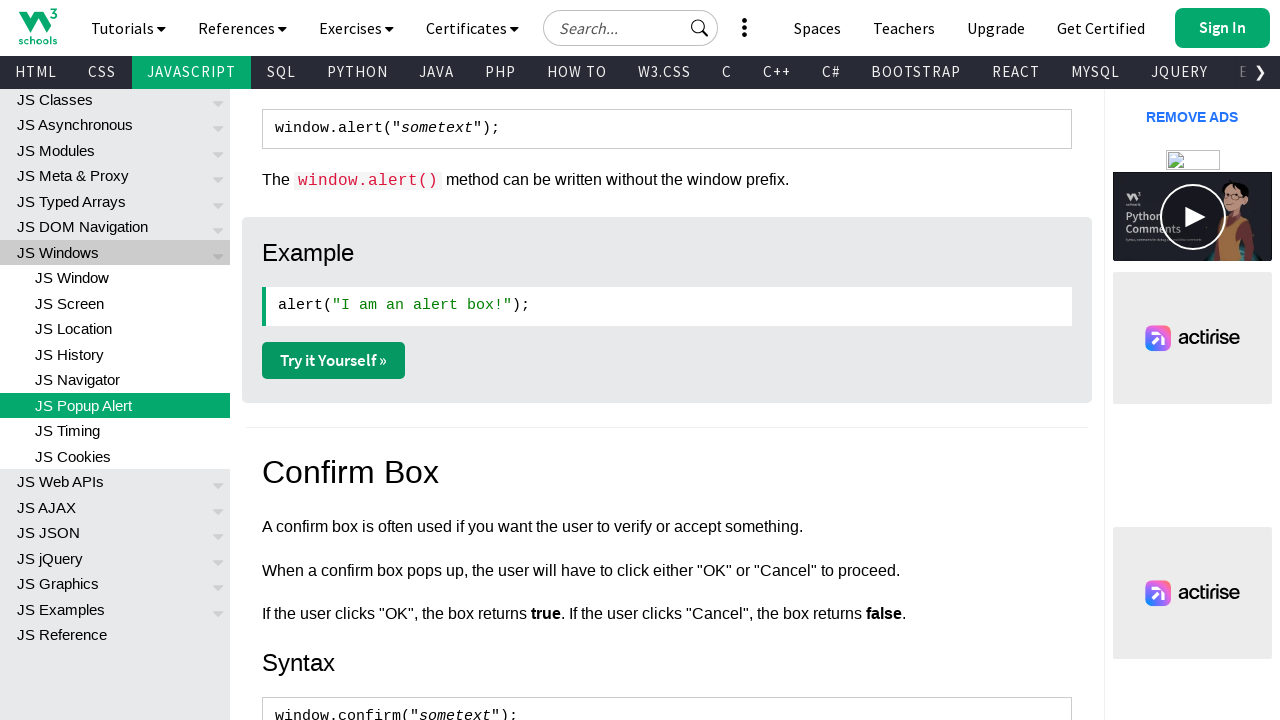

Clicked second 'Try it Yourself' link (Confirm example) at (334, 361) on (//a[contains(text(),'Try it Your')])[2]
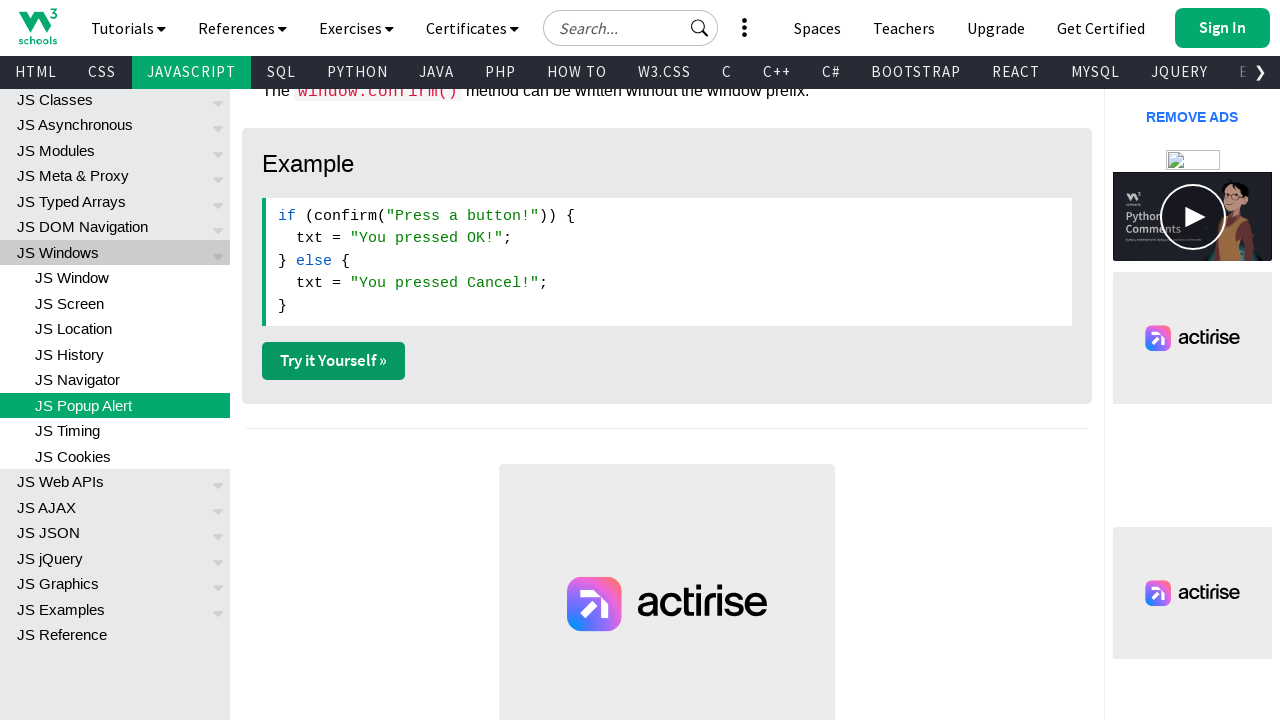

Waited 1 second for Confirm window to open
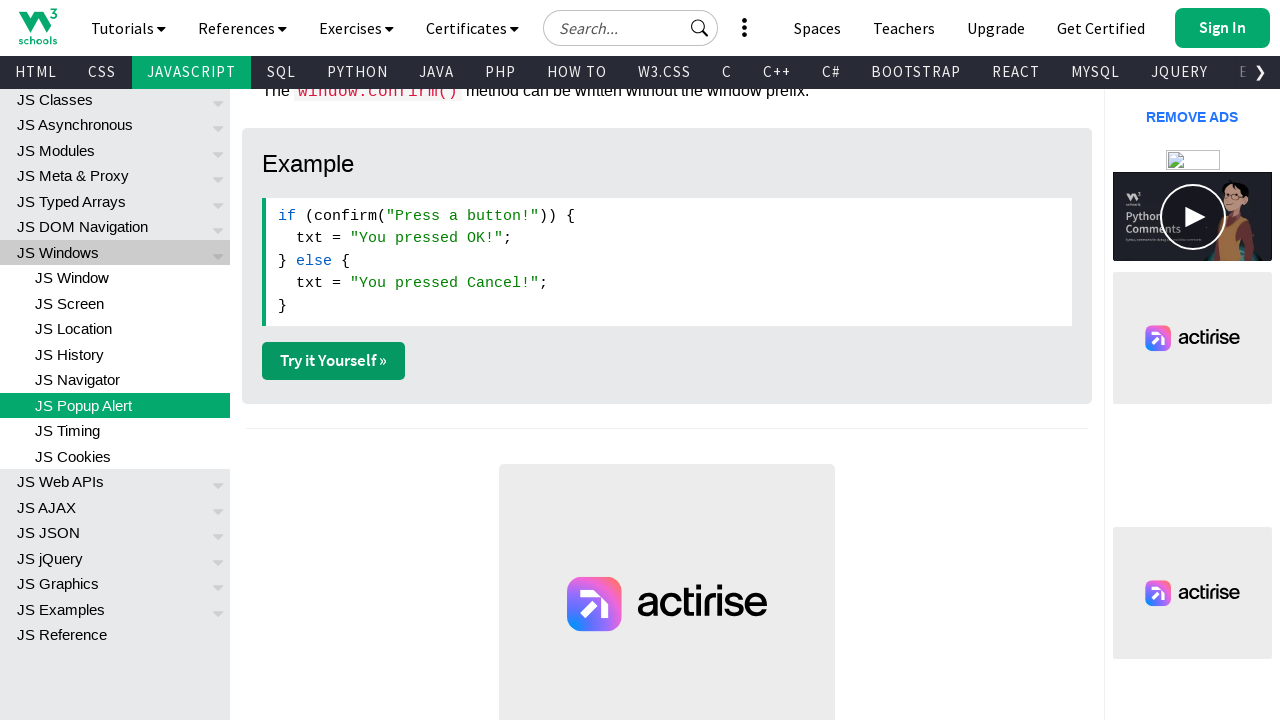

Clicked third 'Try it Yourself' link (Prompt example) at (334, 361) on (//a[contains(text(),'Try it Your')])[3]
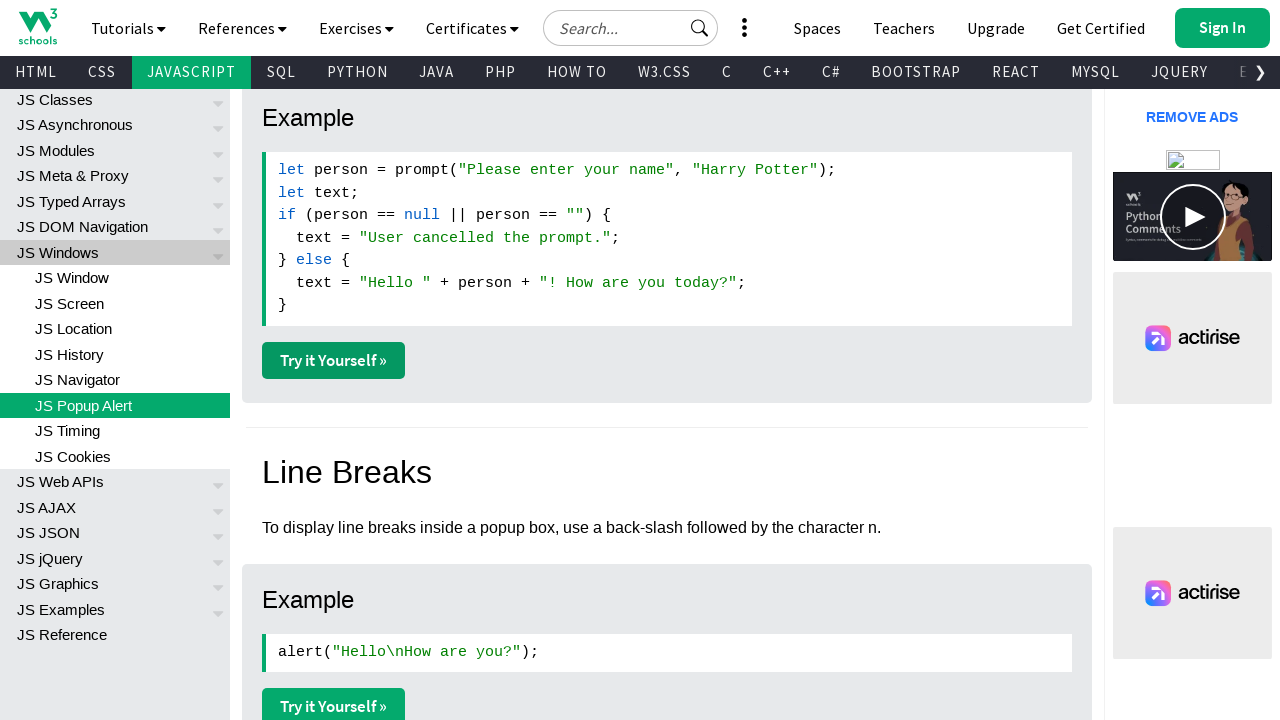

Waited 1 second for Prompt window to open
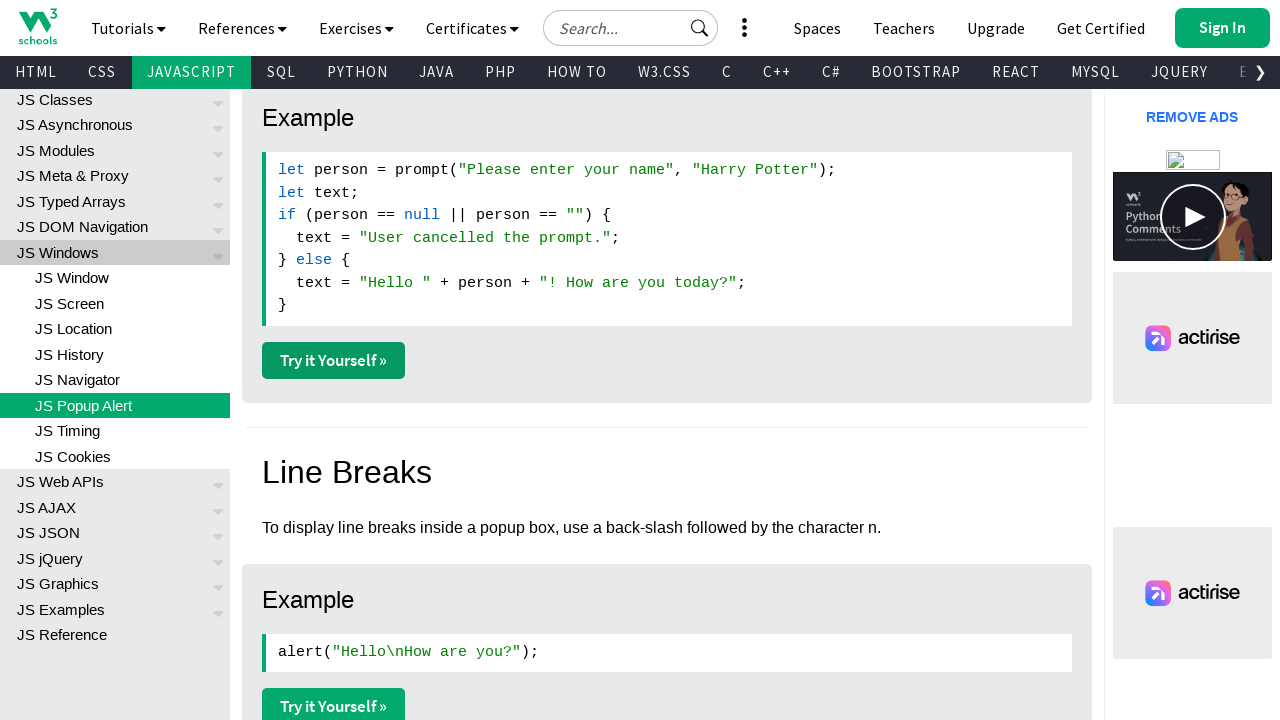

Clicked fourth 'Try it Yourself' link (Line Break example) at (334, 702) on (//a[contains(text(),'Try it Your')])[4]
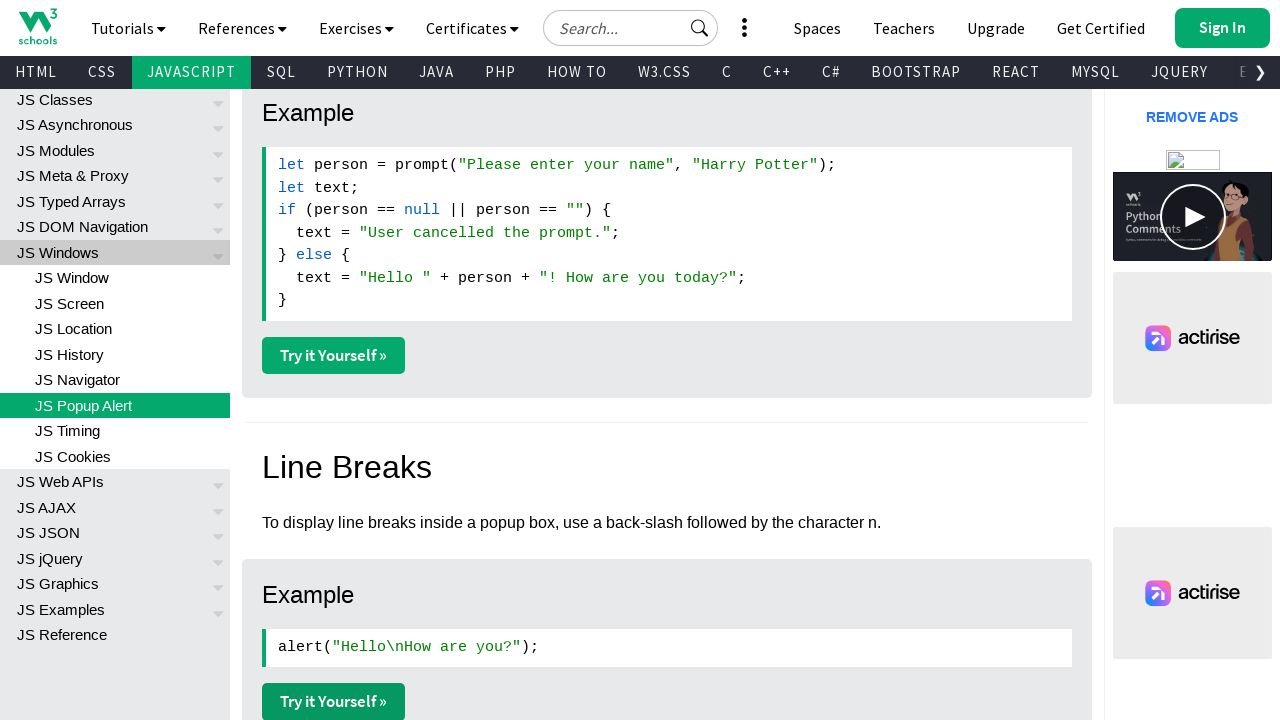

Waited 1 second for Line Break window to open
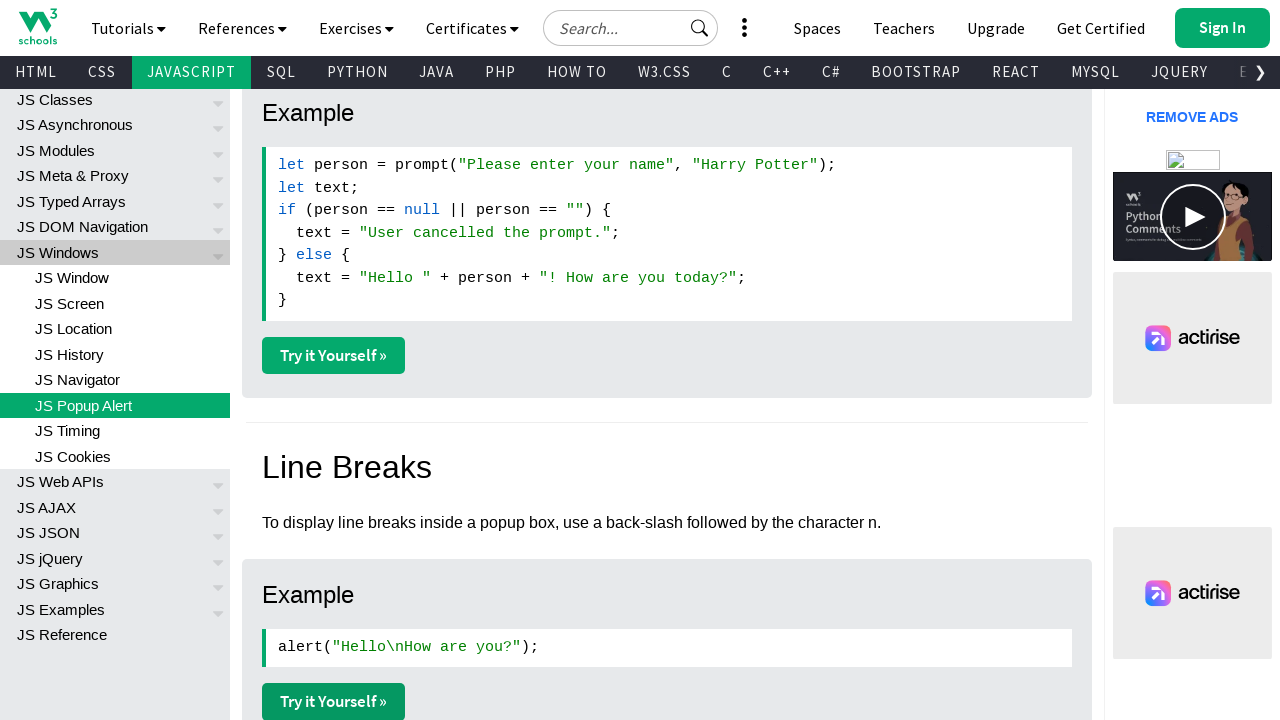

Retrieved all open pages/windows, total count: 5
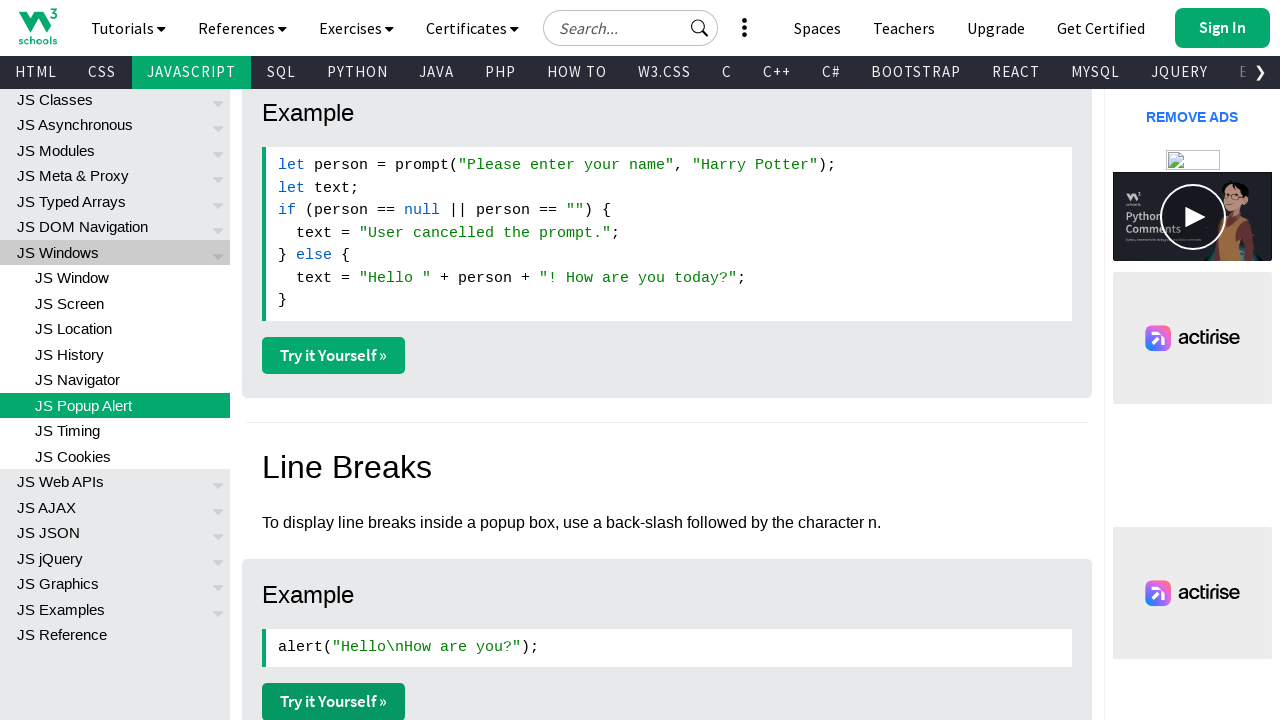

Brought child window 1 to front
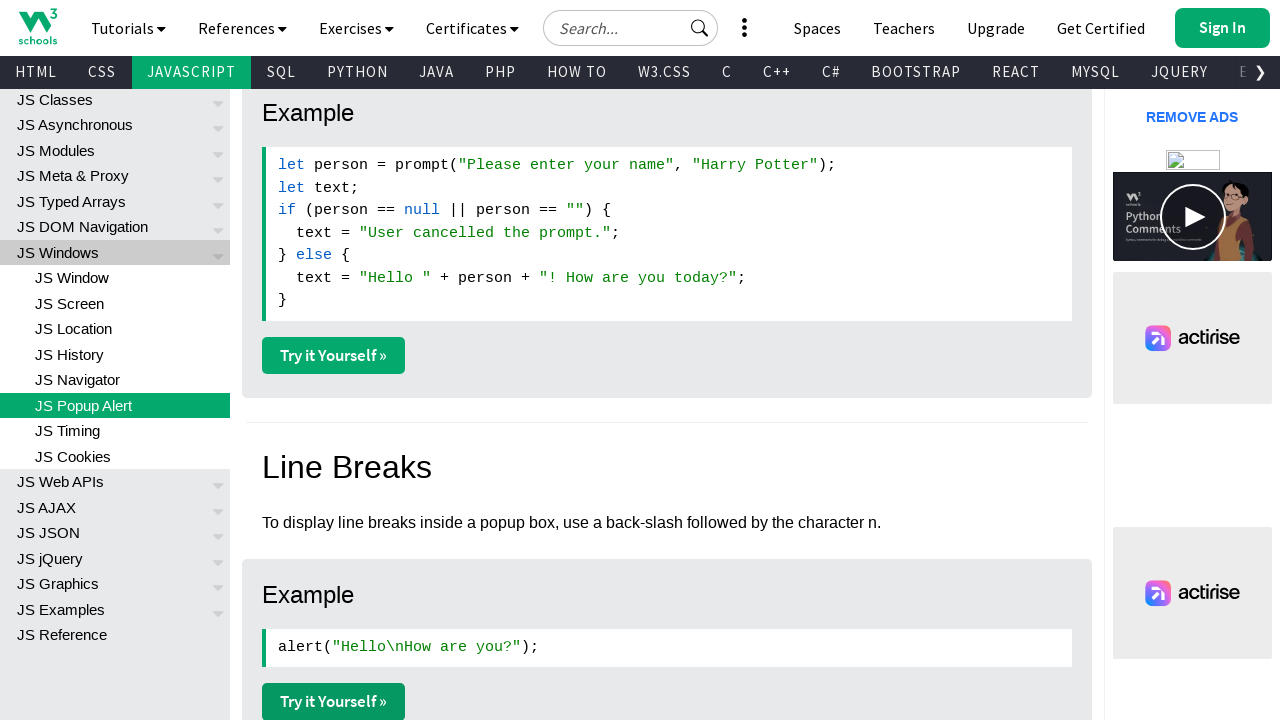

Waited 2 seconds while viewing child window 1
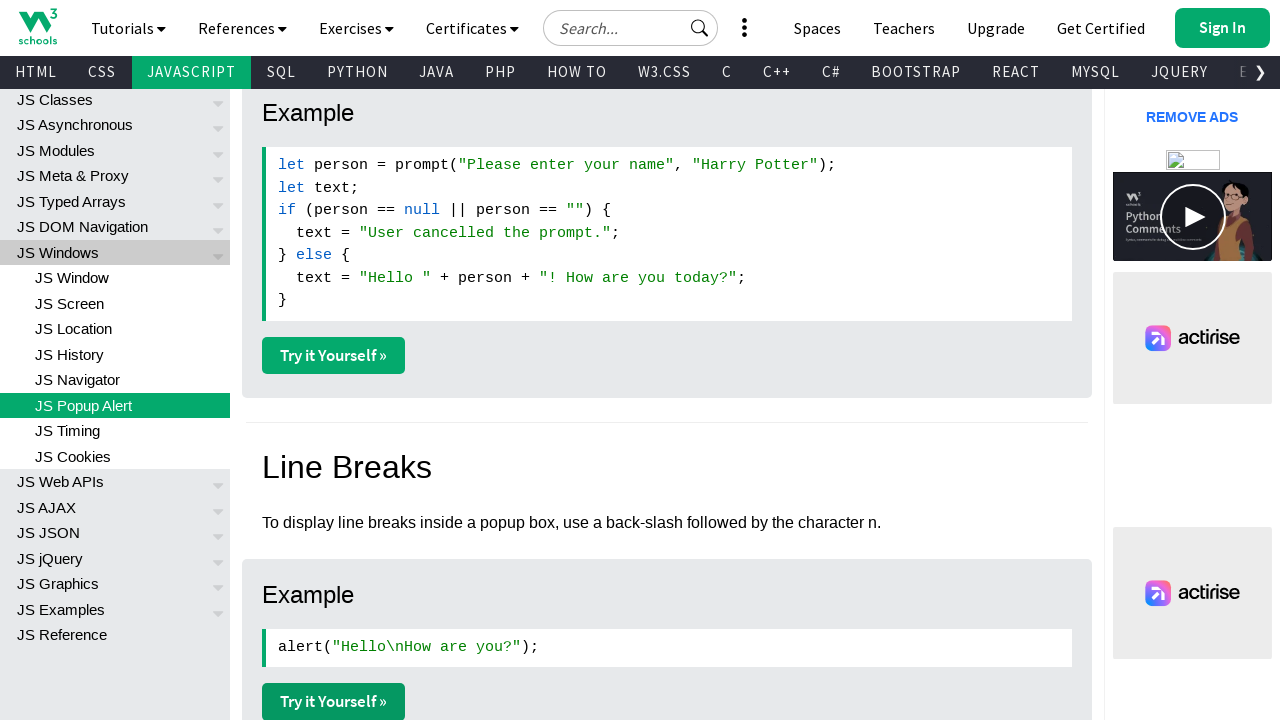

Brought child window 2 to front
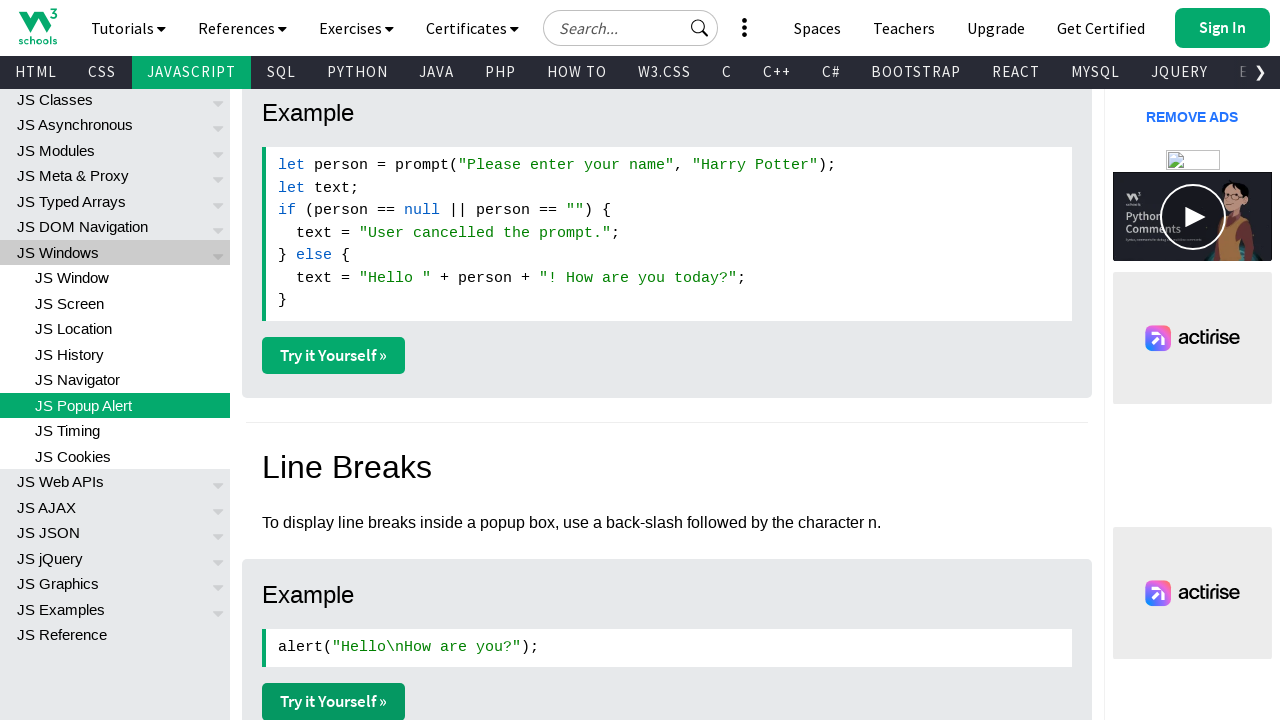

Waited 2 seconds while viewing child window 2
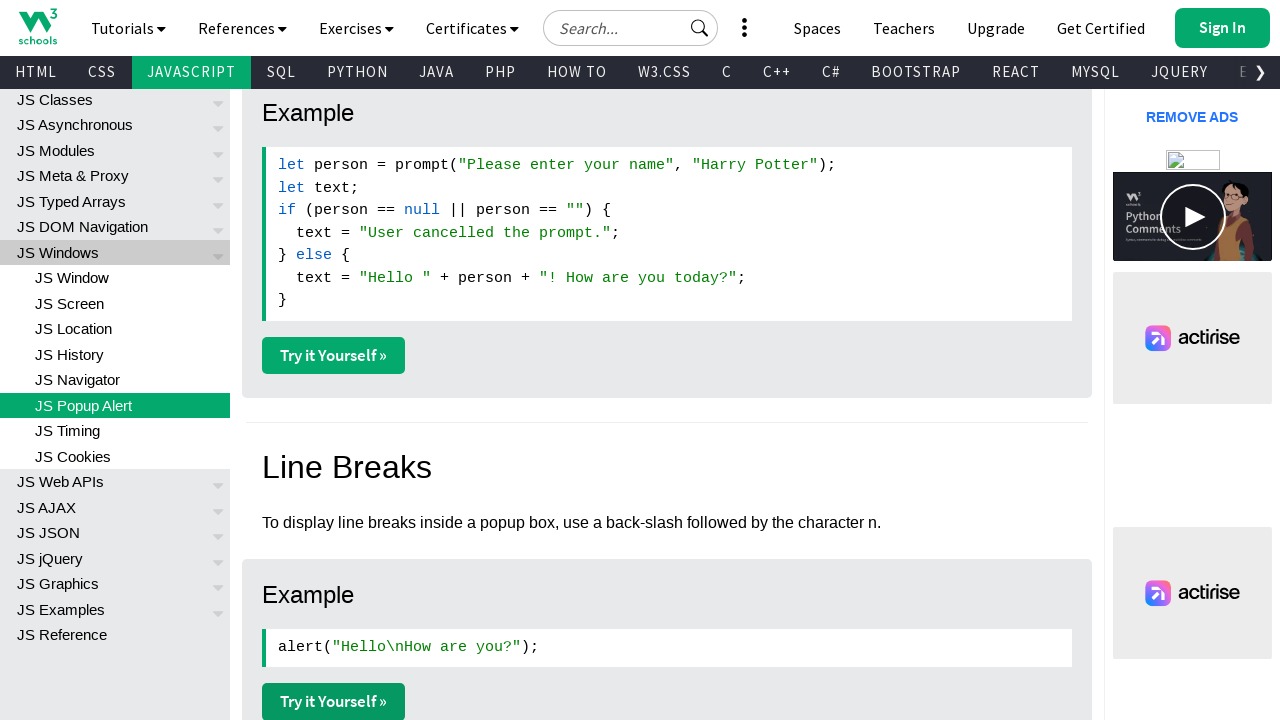

Brought child window 3 to front
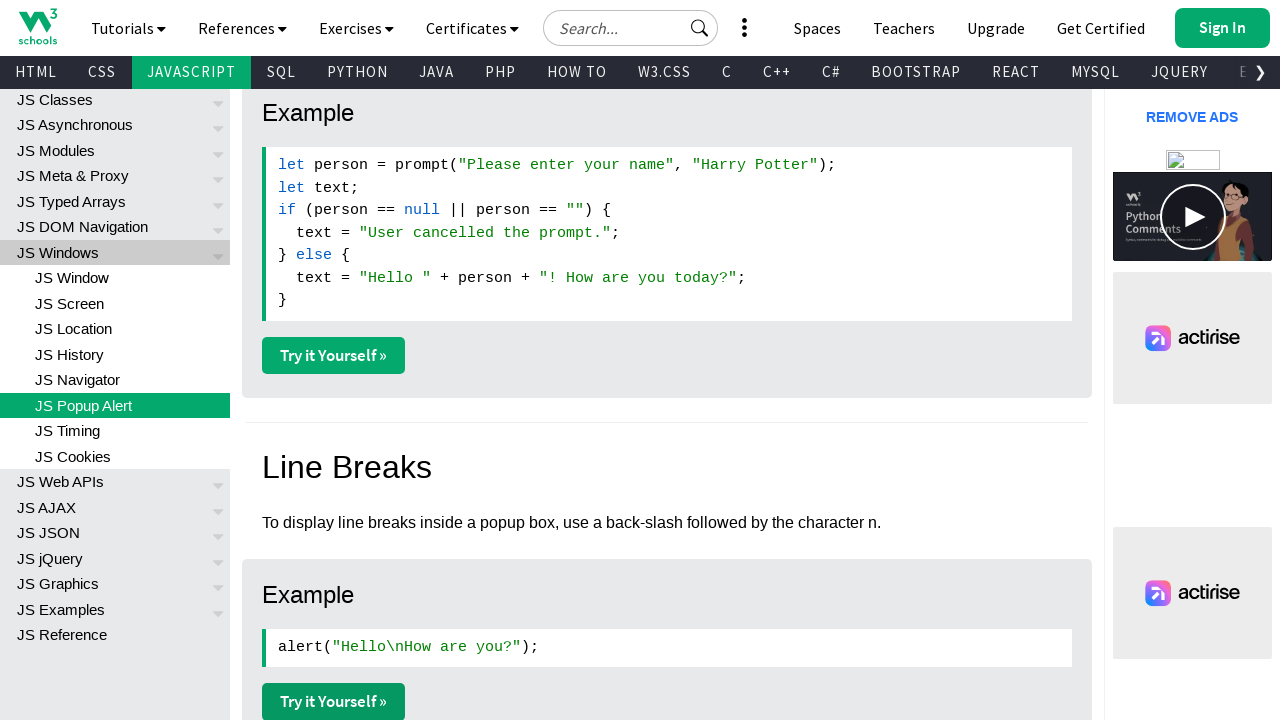

Waited 2 seconds while viewing child window 3
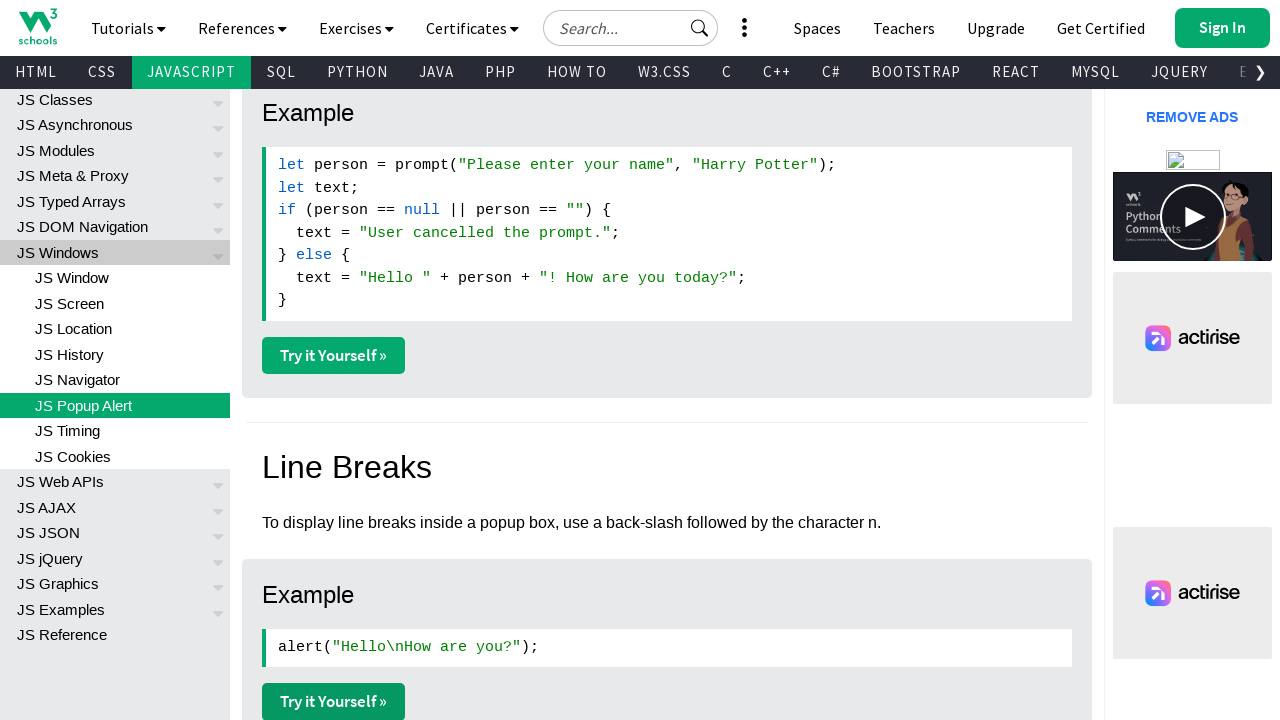

Brought child window 4 to front
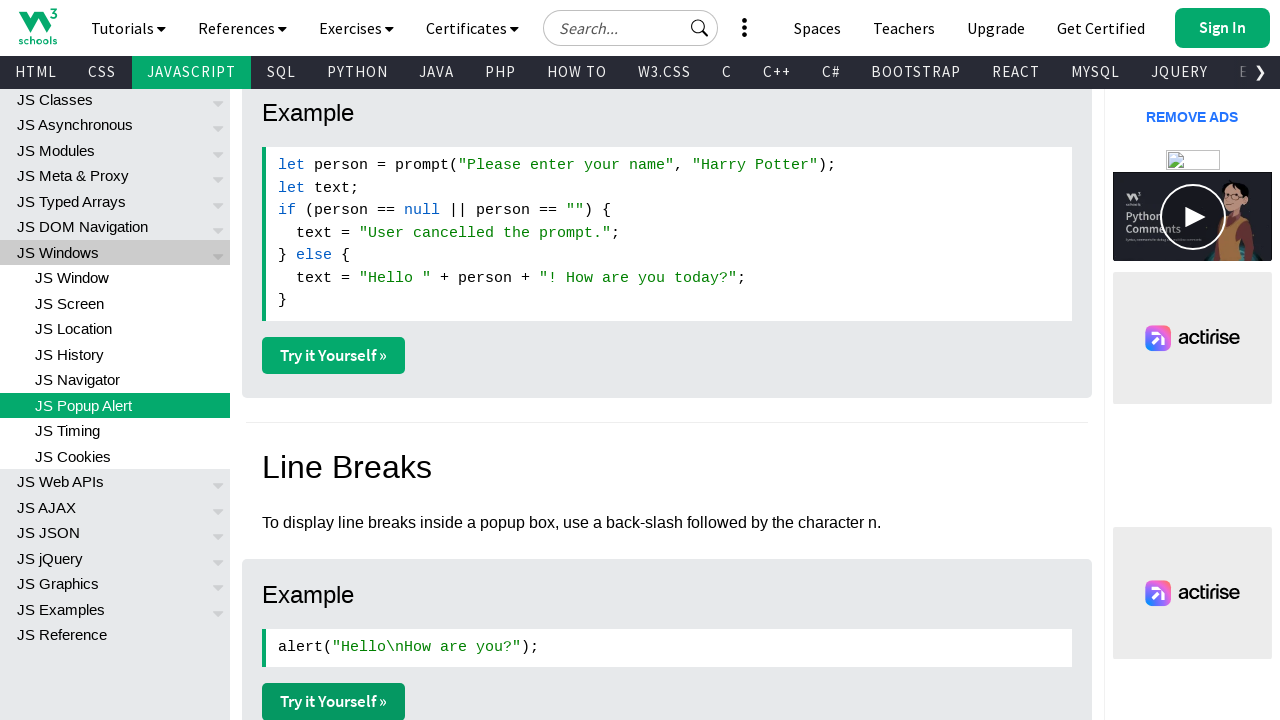

Waited 2 seconds while viewing child window 4
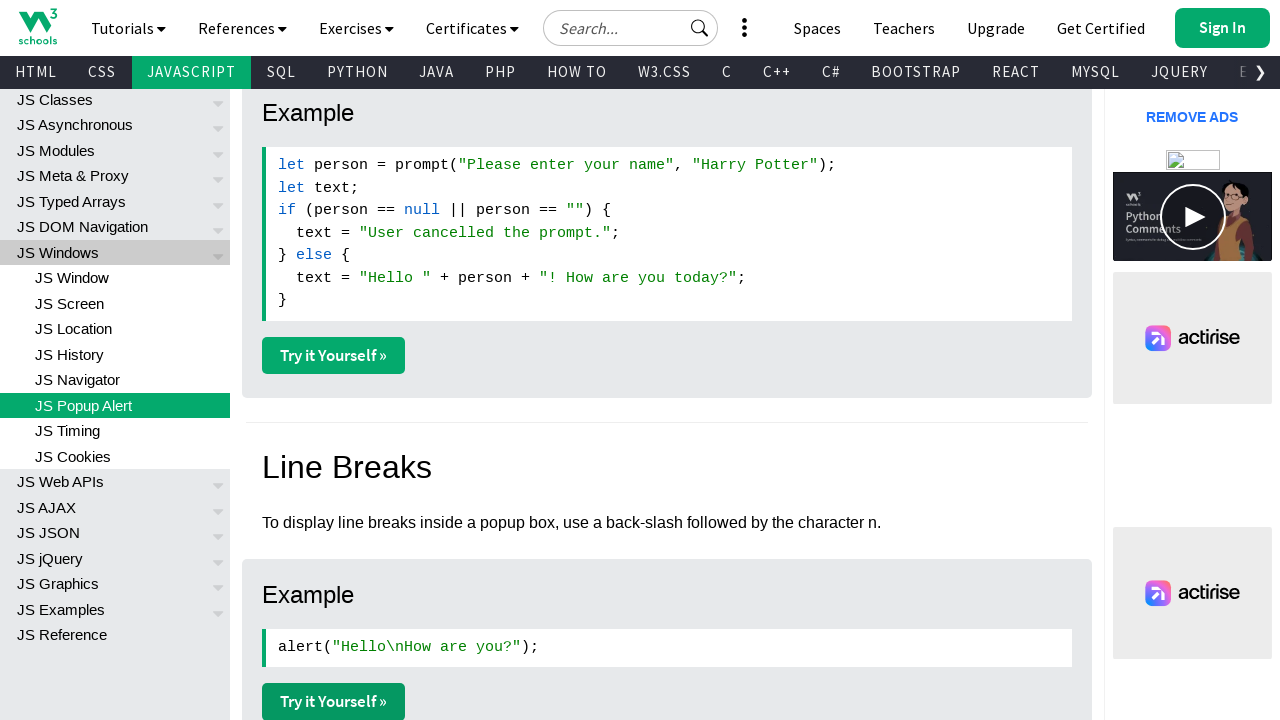

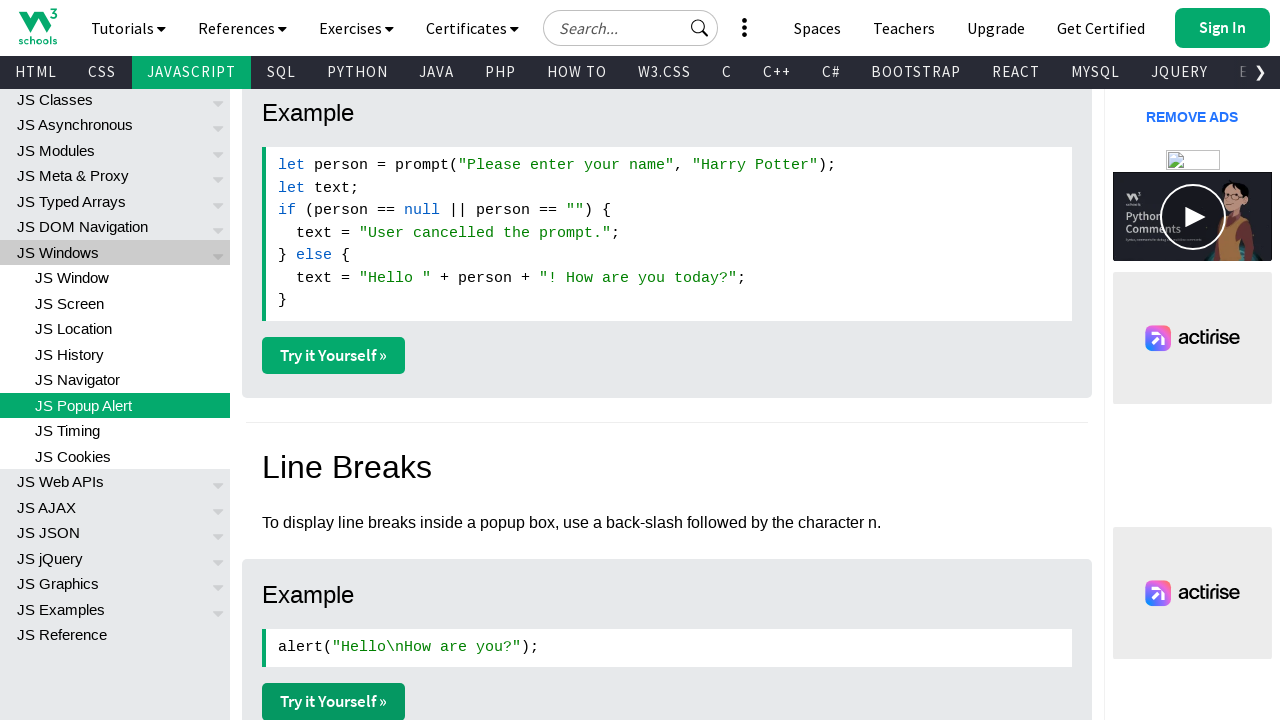